Locates an iframe on the page and verifies the text content within it

Starting URL: https://demoqa.com/frames

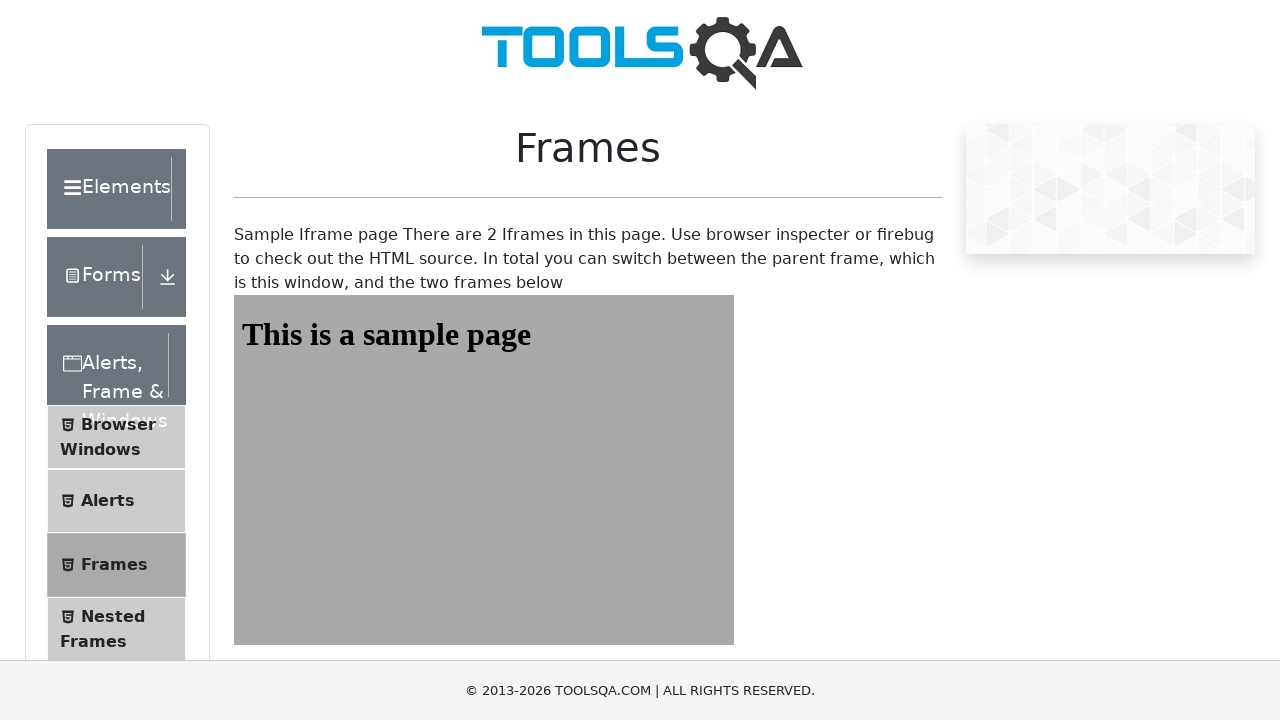

Navigated to https://demoqa.com/frames
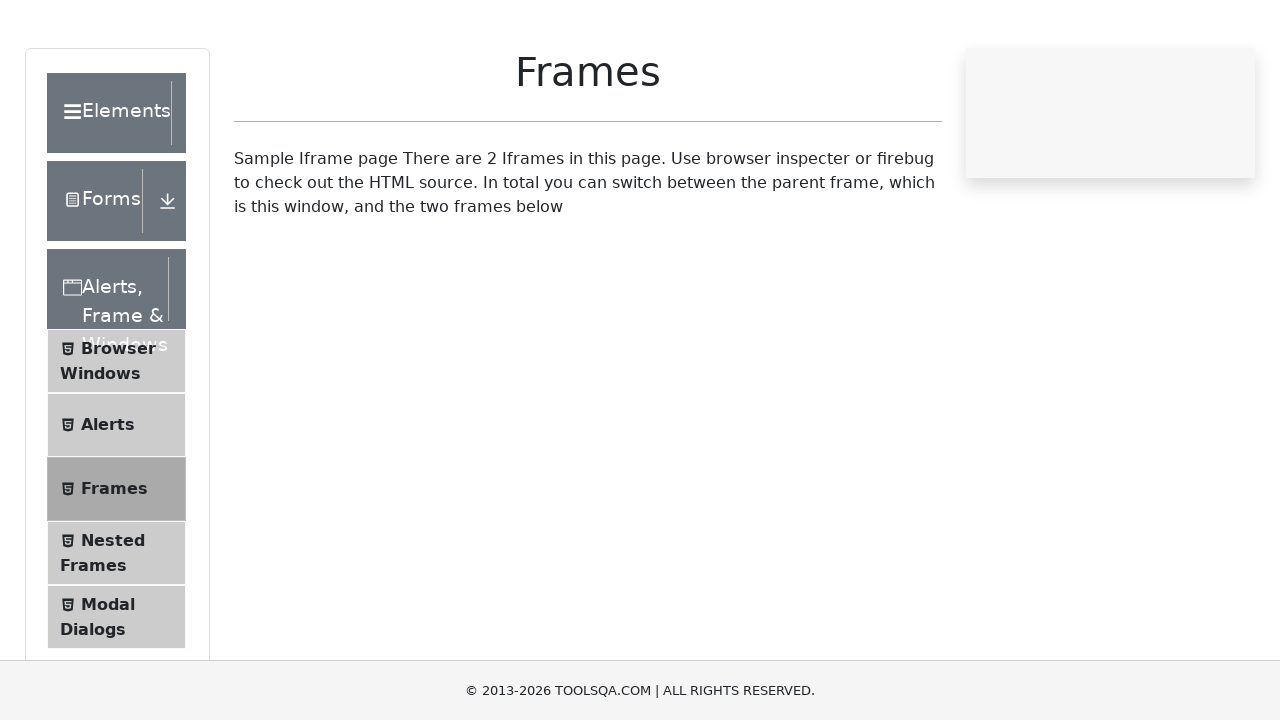

Located iframe with id 'frame1'
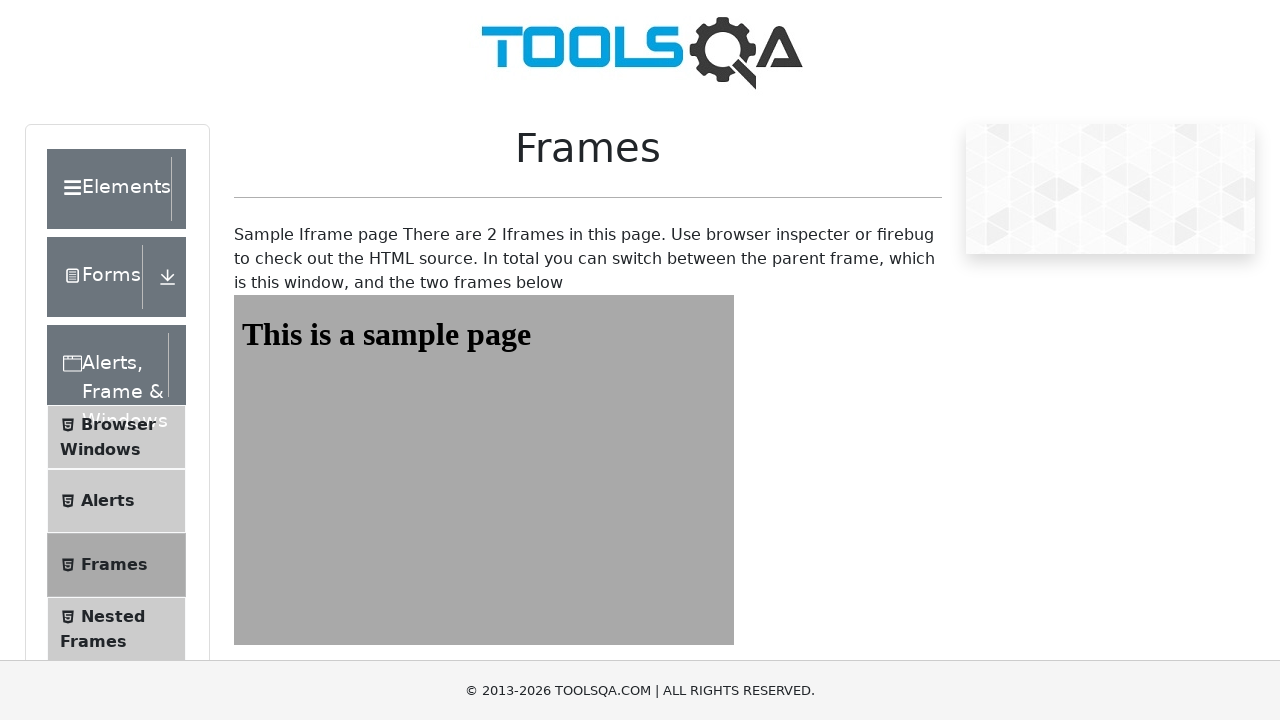

Retrieved text content from element with id 'sampleHeading' within iframe
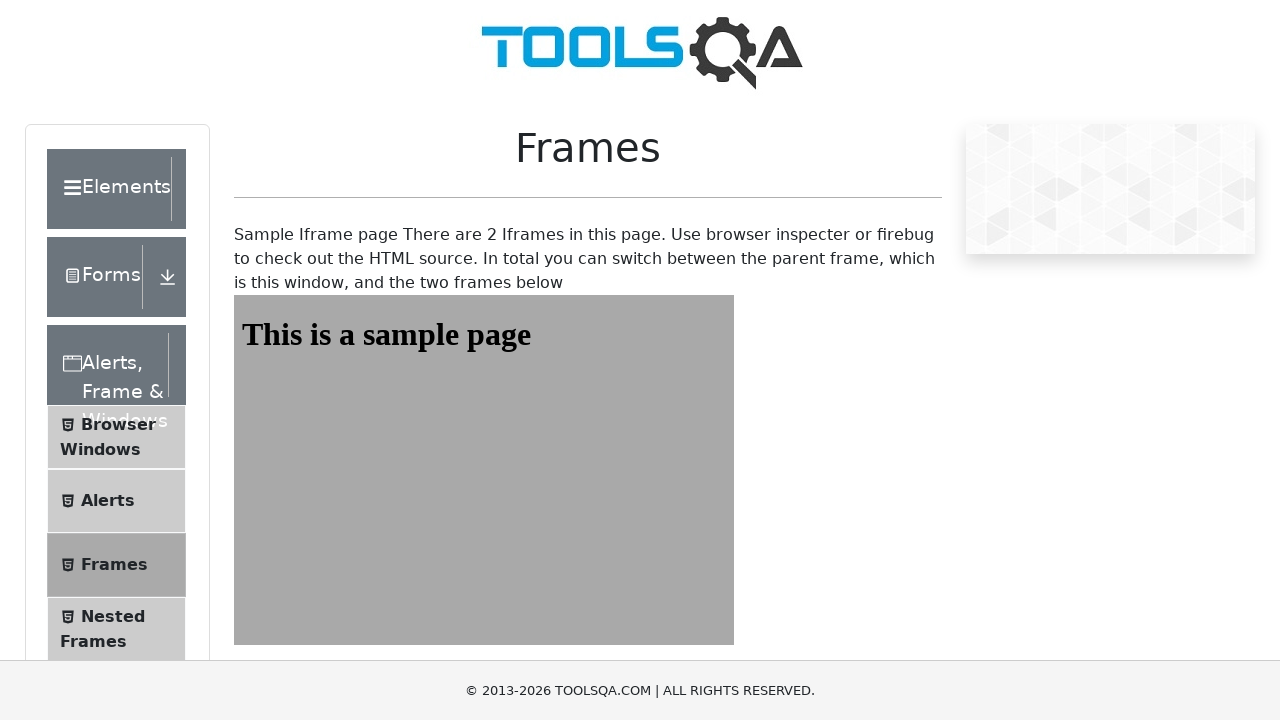

Verified that iframe text content equals 'This is a sample page'
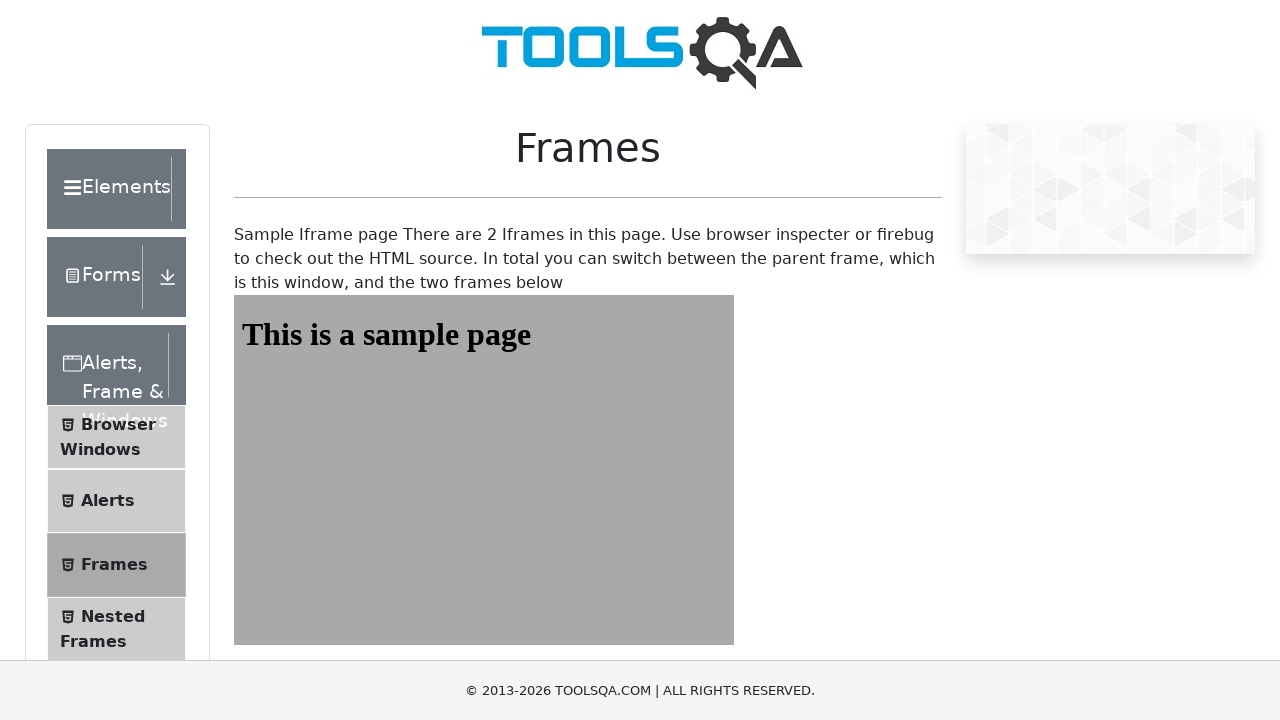

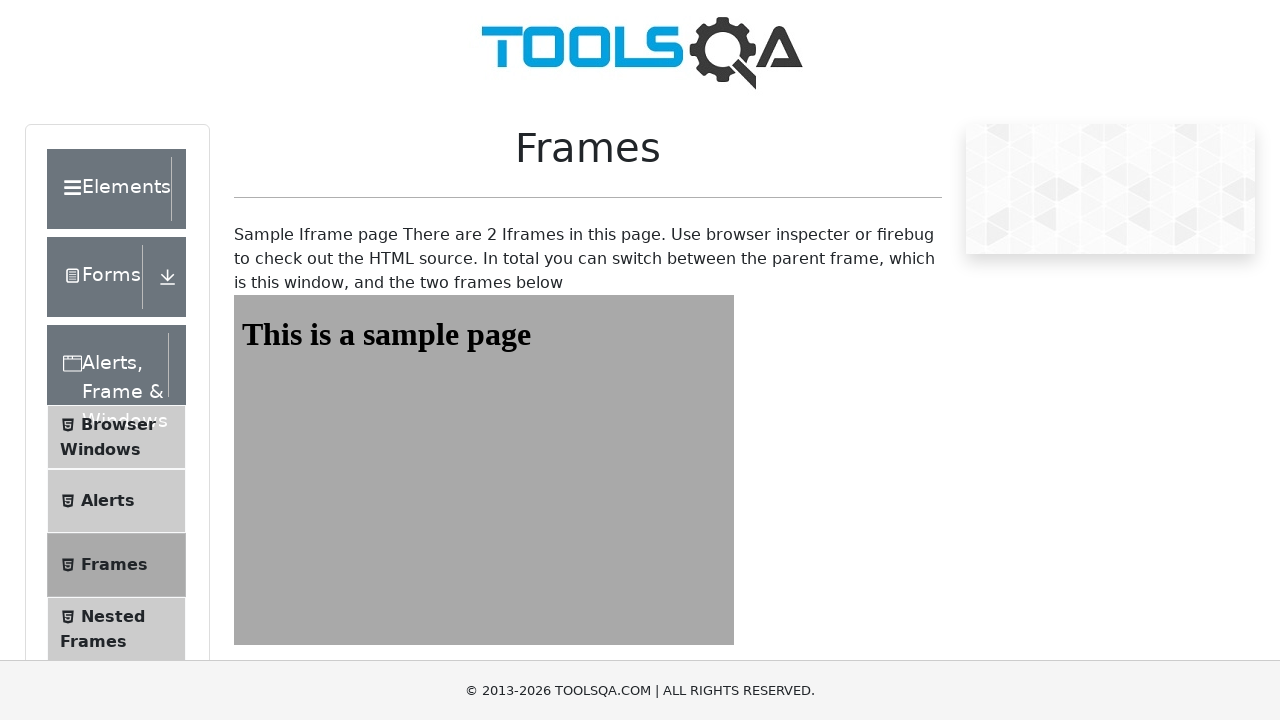